Navigates to a laptop product page and verifies the price of Sony Vaio i5 laptop is displayed correctly

Starting URL: https://www.demoblaze.com/index.html

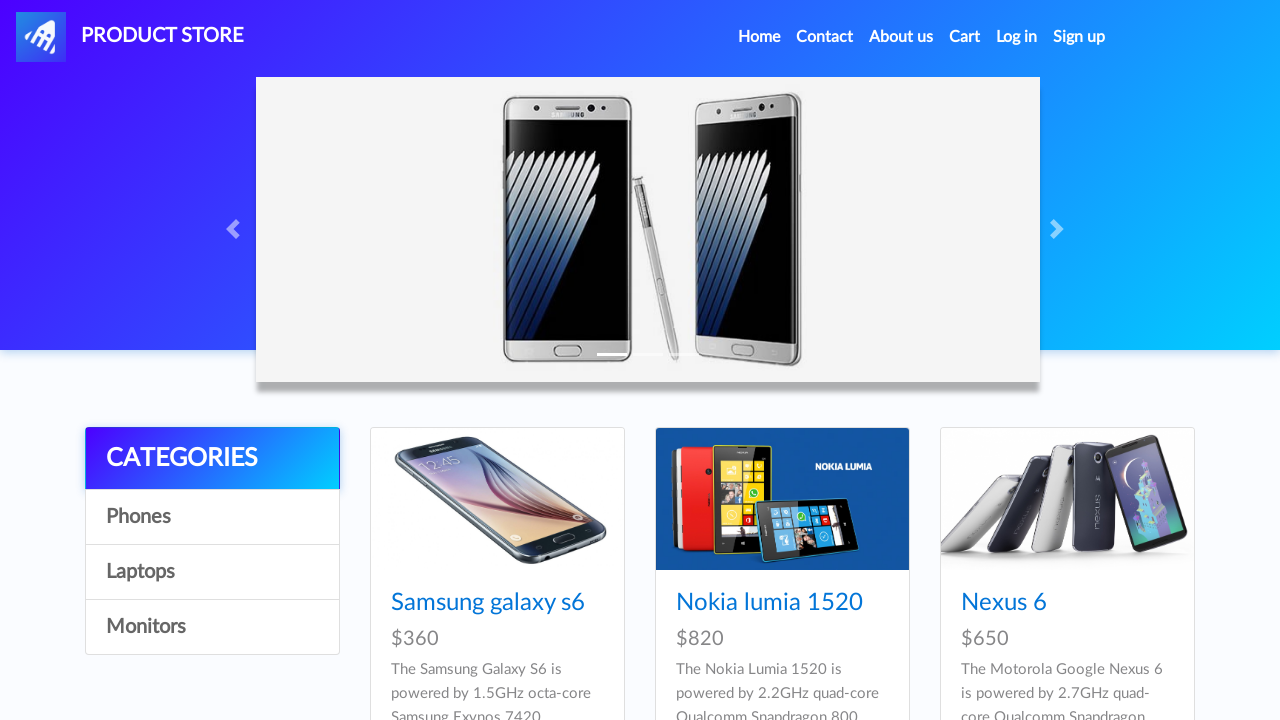

Clicked on Laptops category at (212, 572) on a:text('Laptops')
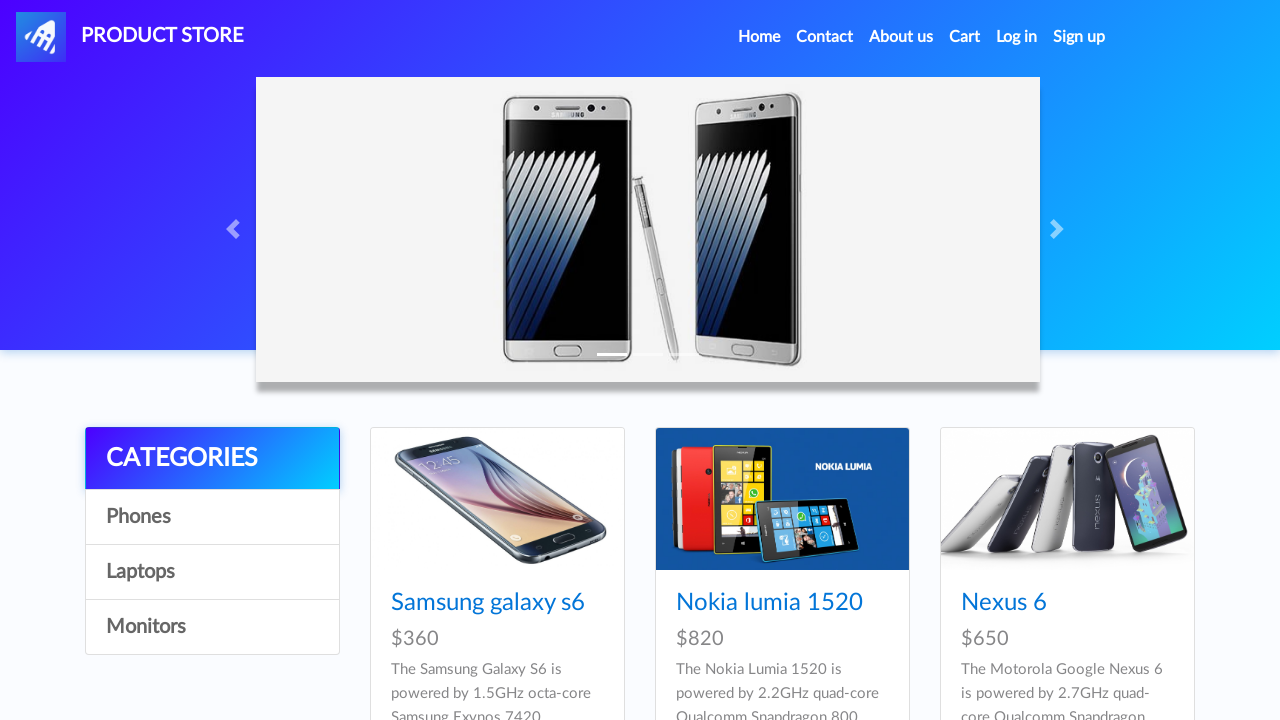

Sony vaio i5 product appeared in list
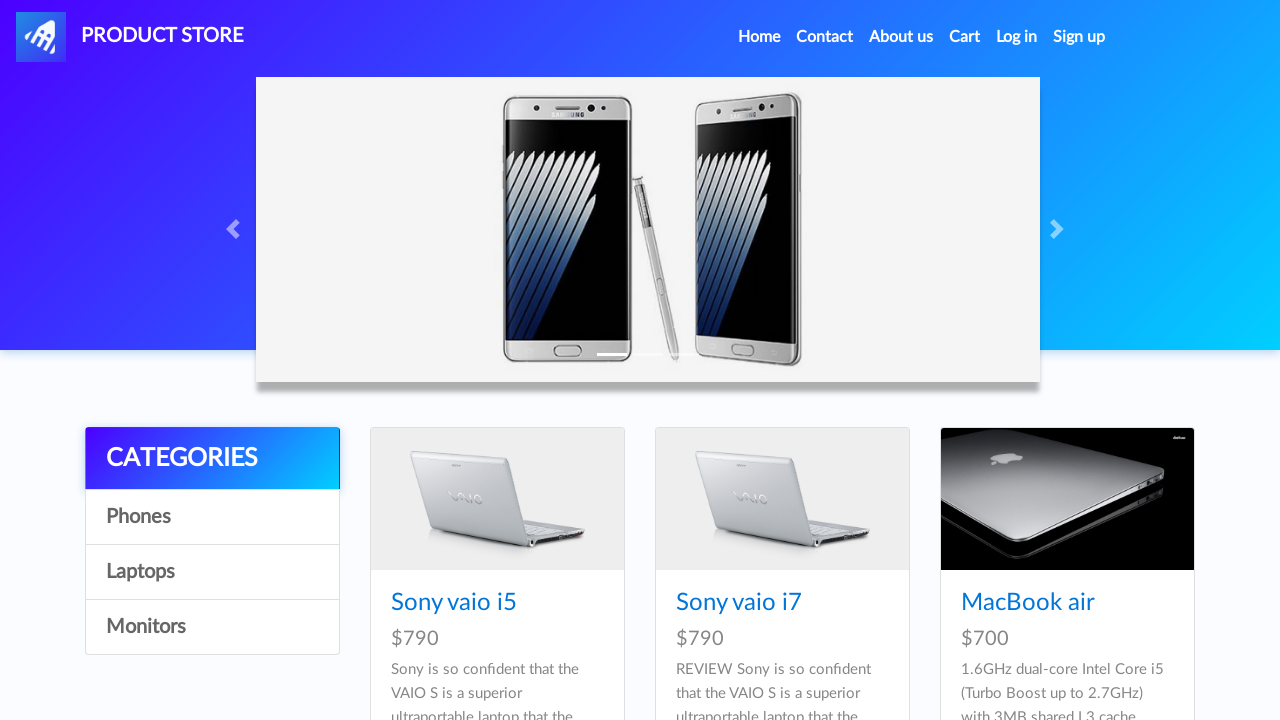

Clicked on Sony vaio i5 product at (454, 603) on a:text('Sony vaio i5')
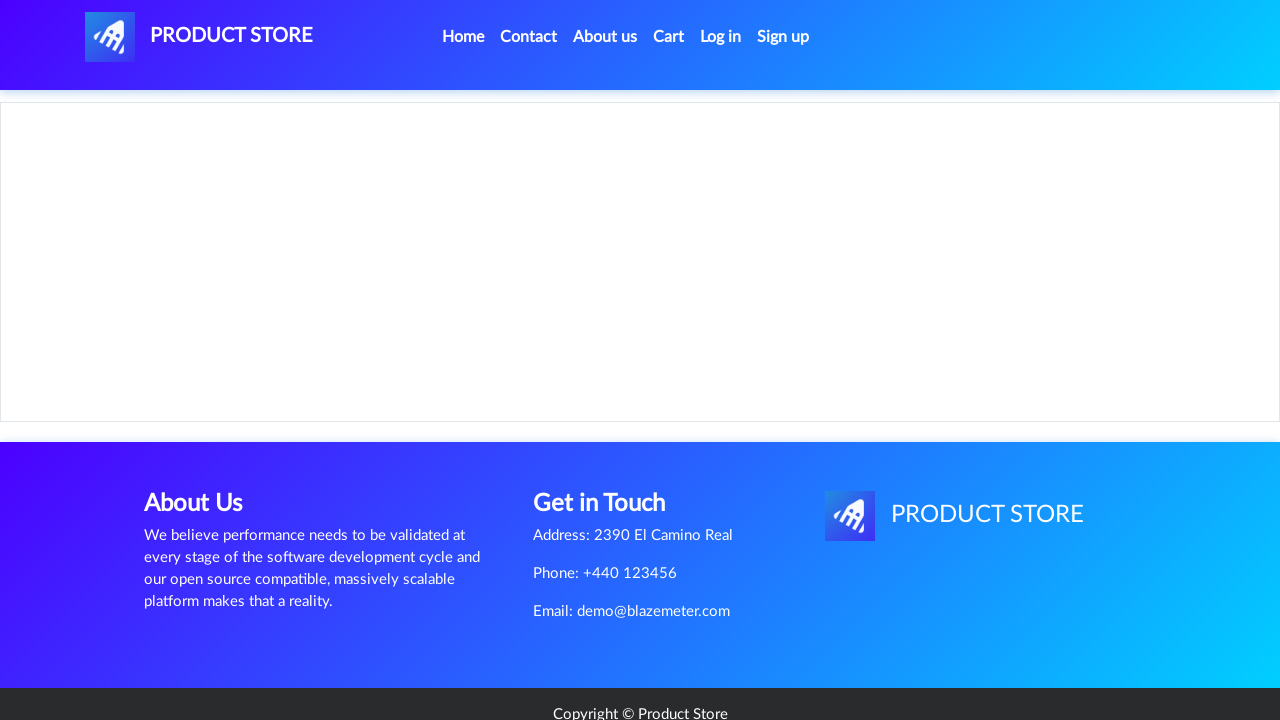

Product details page loaded with price container
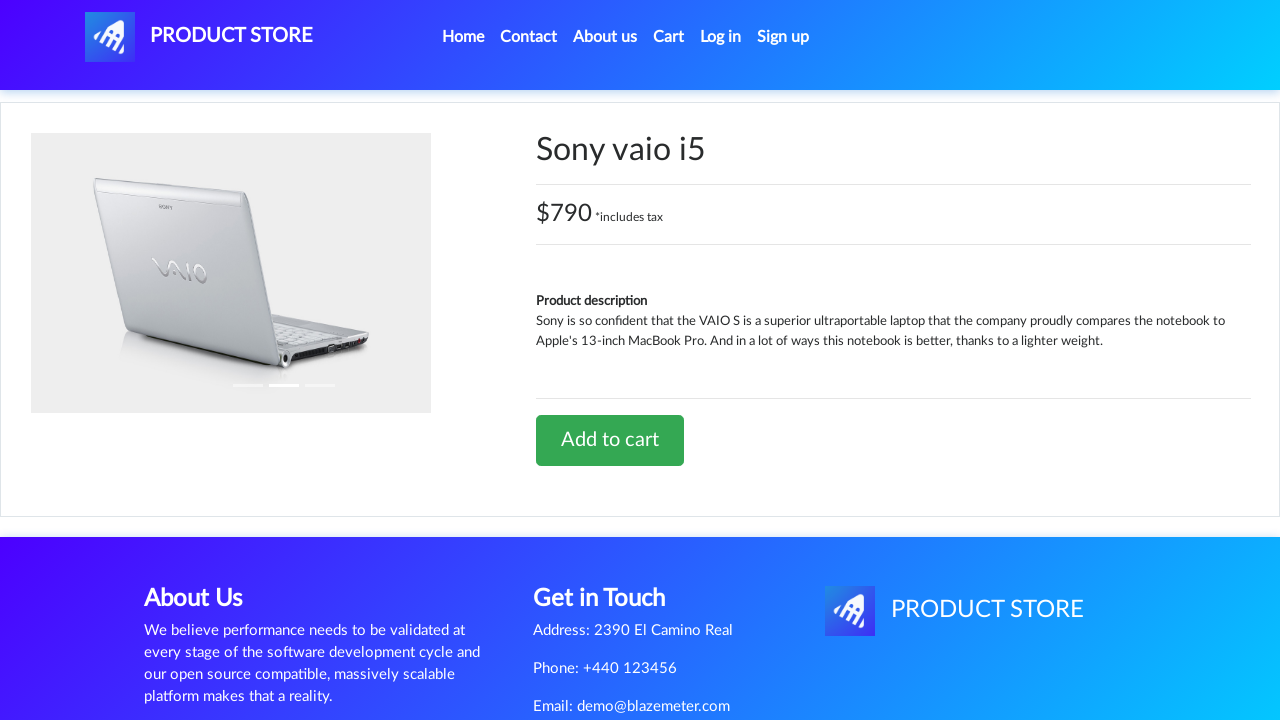

Verified price is visible for Sony vaio i5 laptop
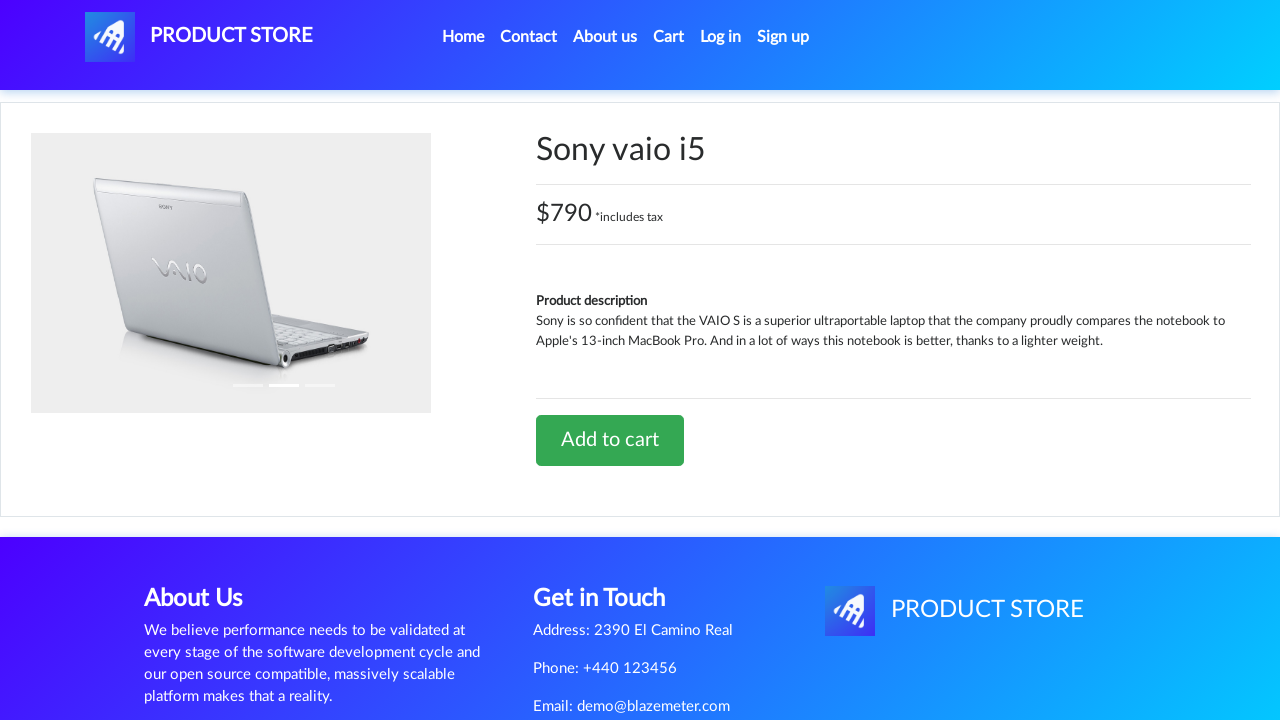

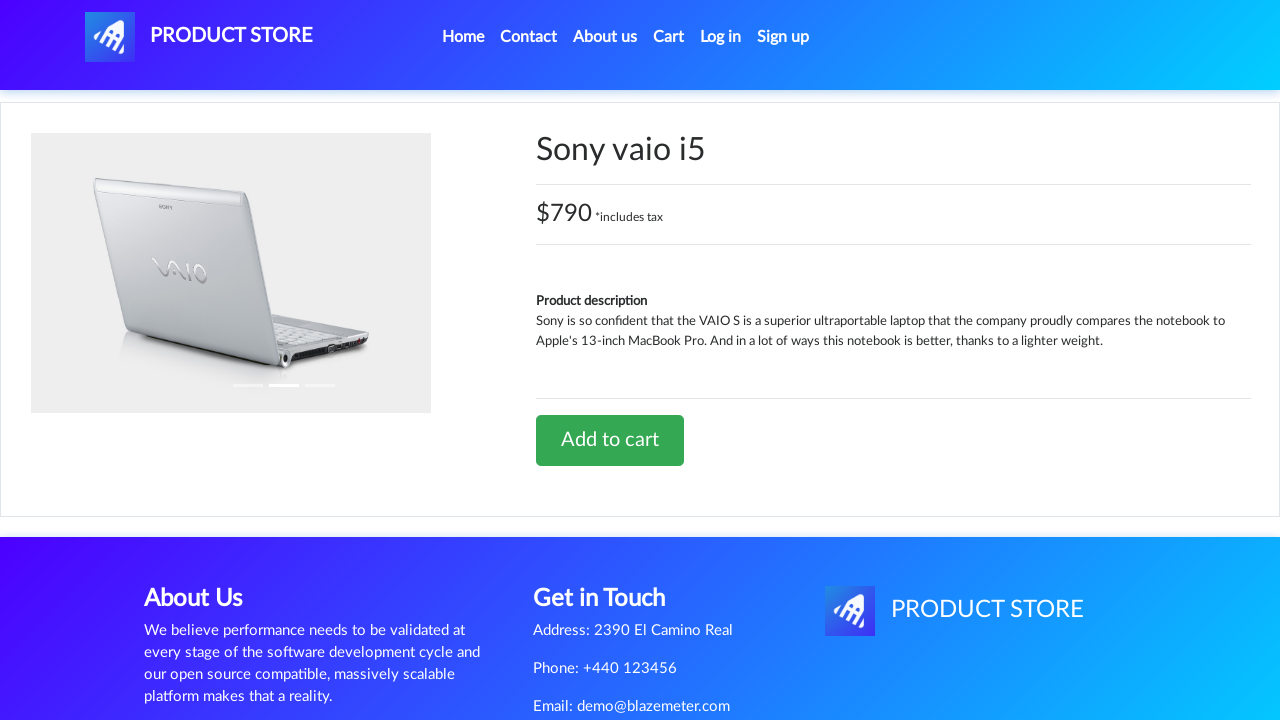